Tests relative locator functionality by interacting with form elements using positional relationships to other elements on the page

Starting URL: https://rahulshettyacademy.com/angularpractice/

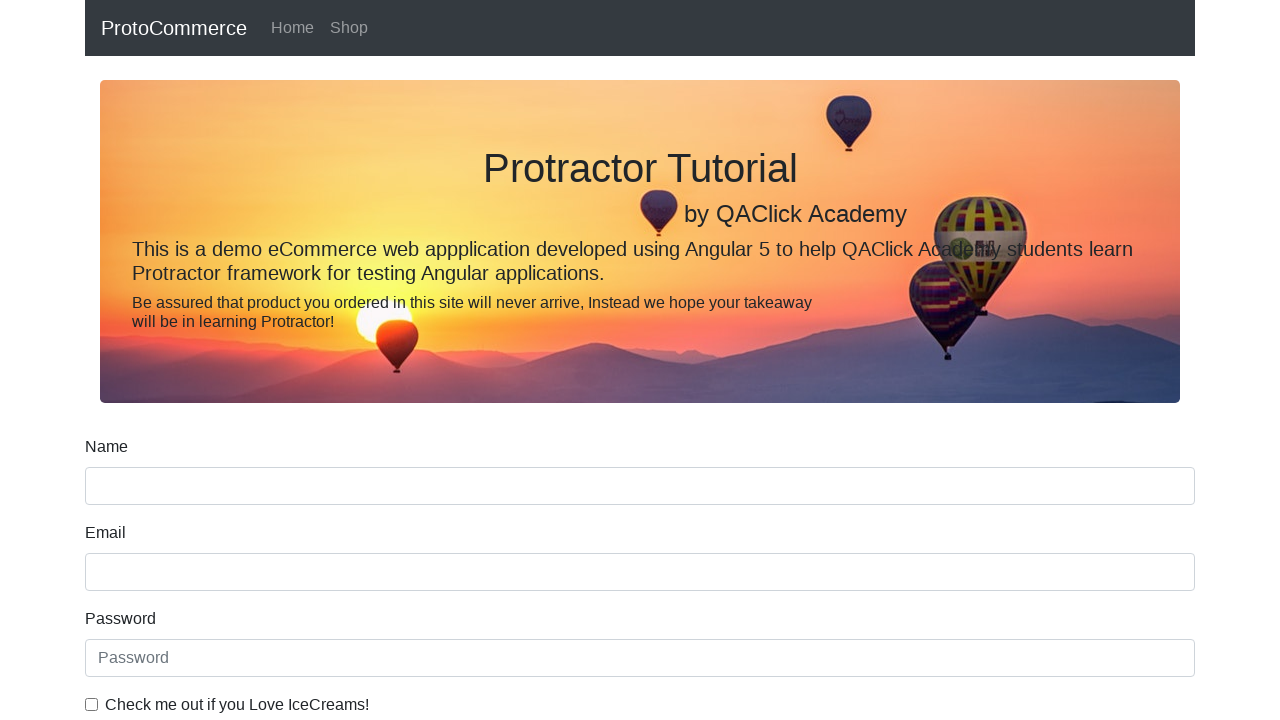

Located name input field
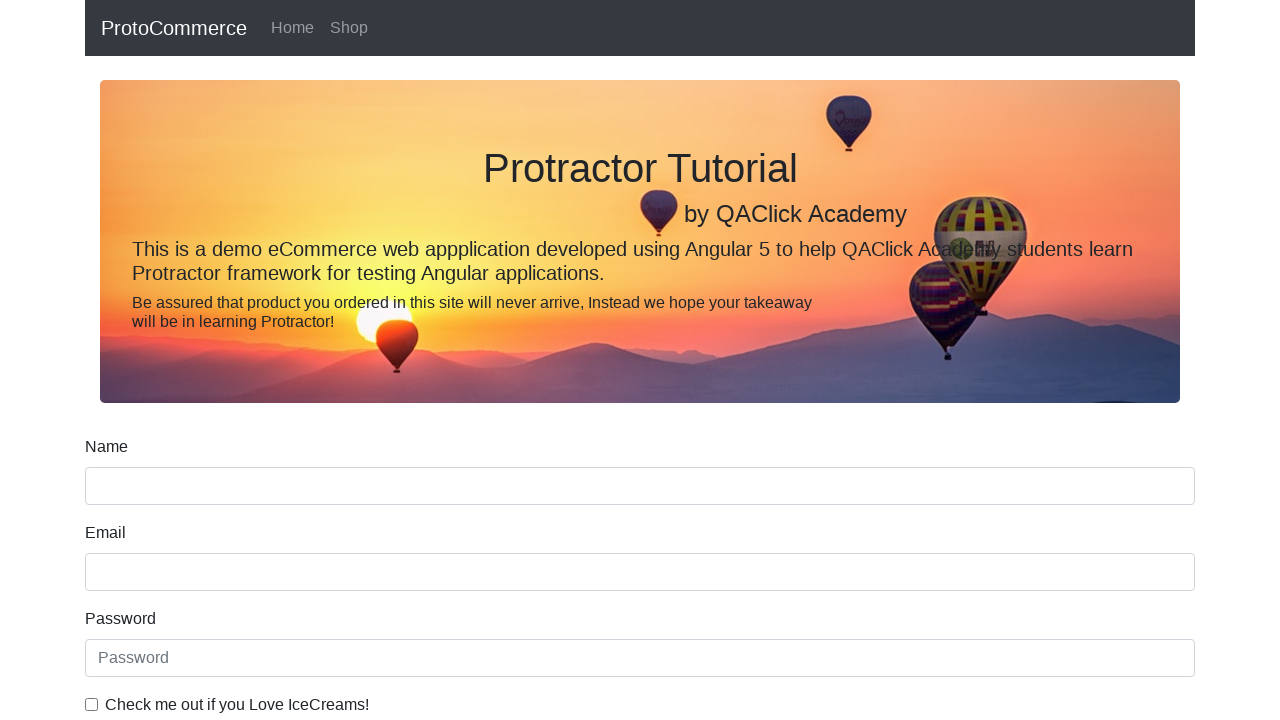

Located label above name input field using relative locator
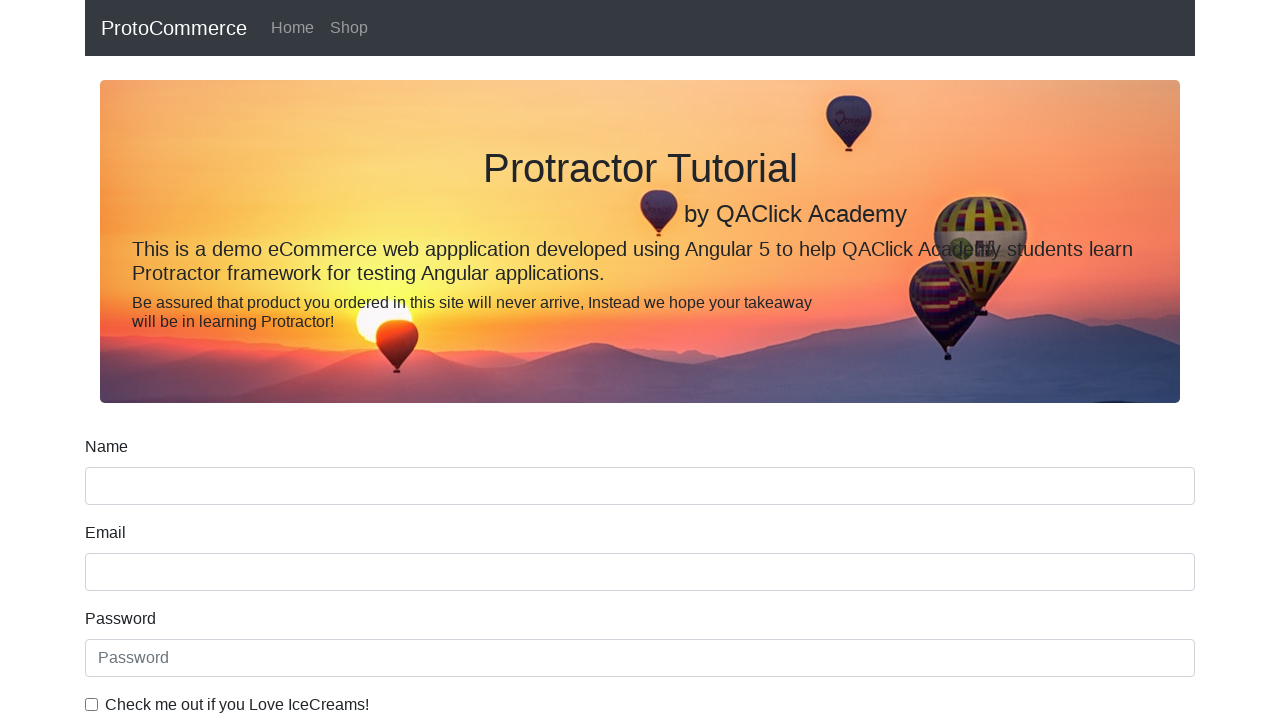

Located date of birth label
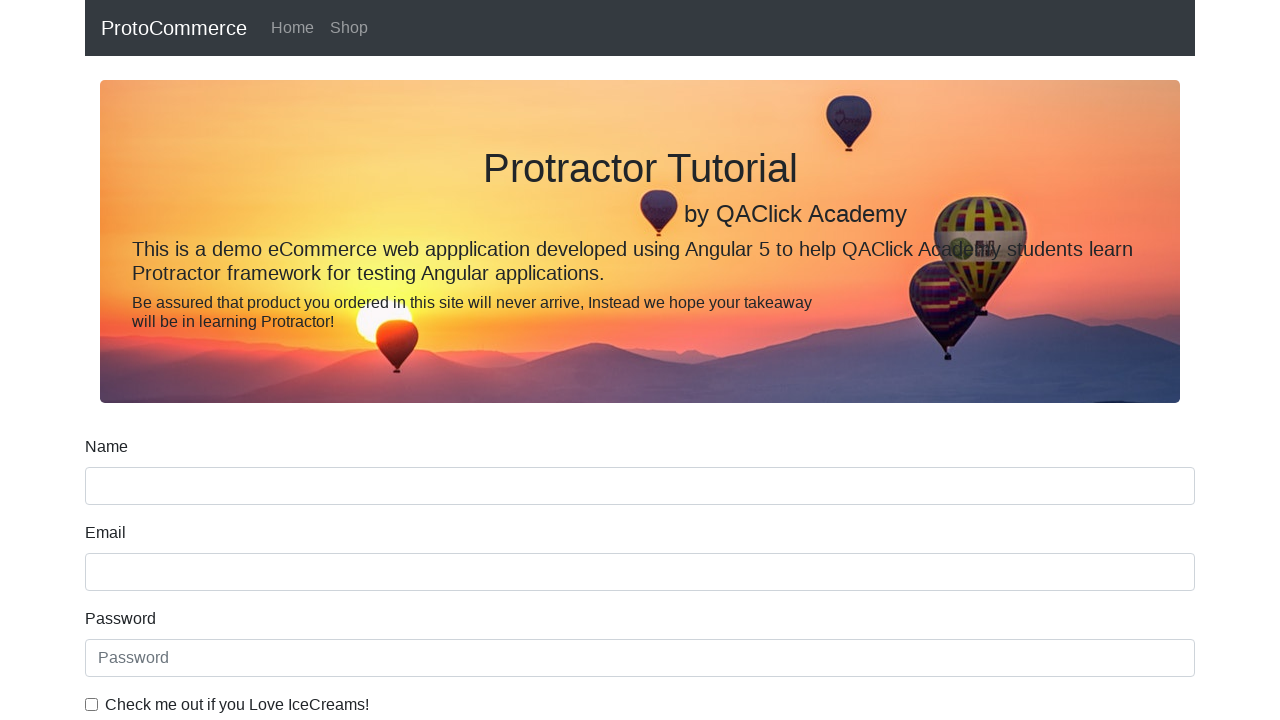

Located date input field below the label
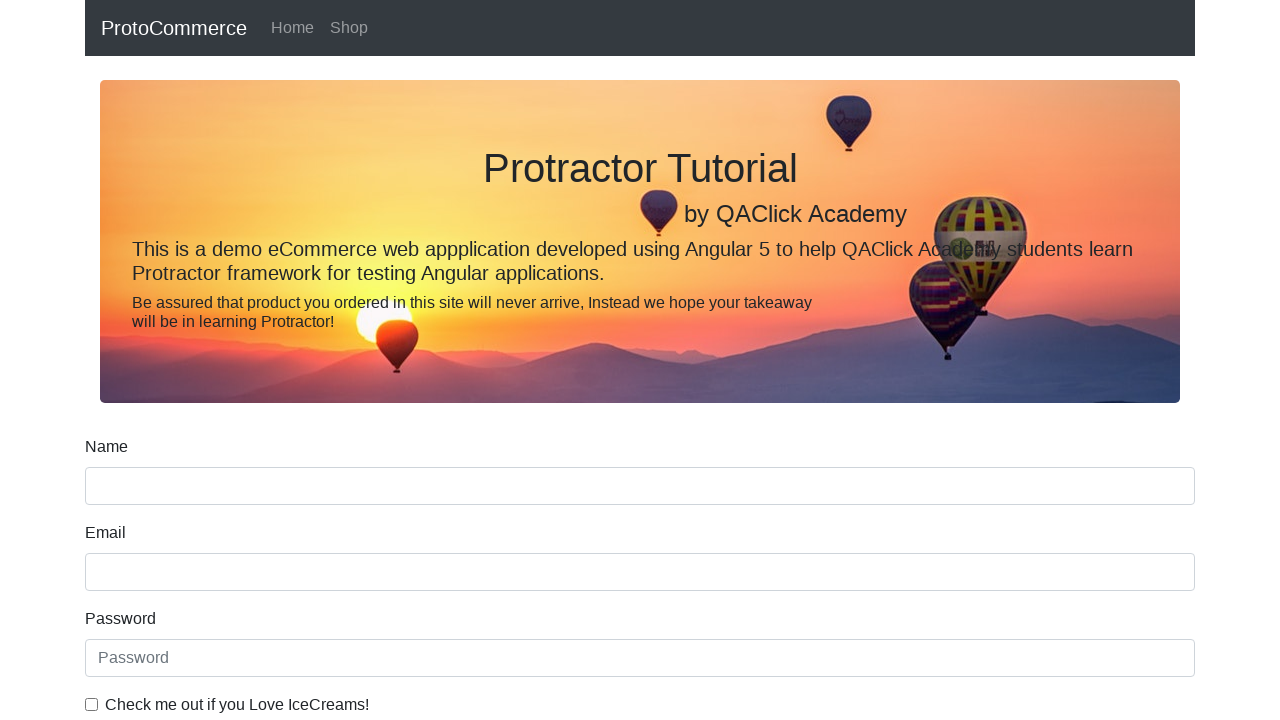

Clicked on date input field at (640, 412) on input[name='bday']
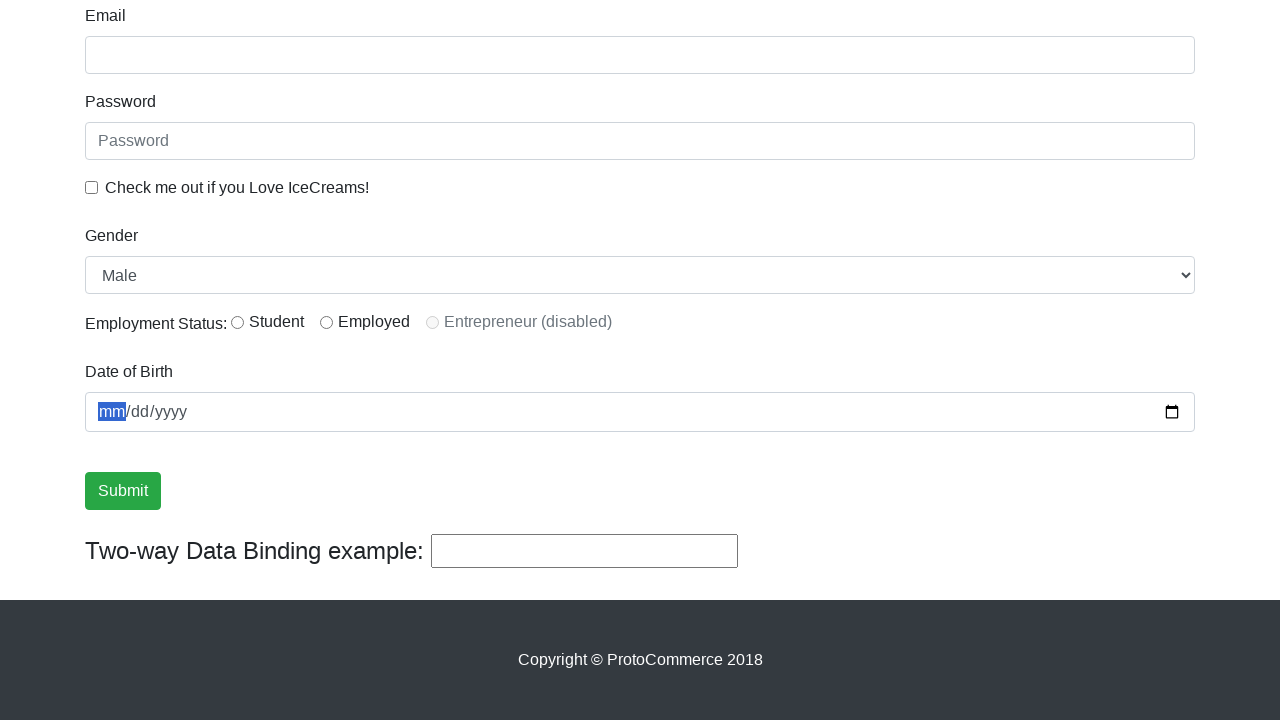

Located ice cream checkbox label
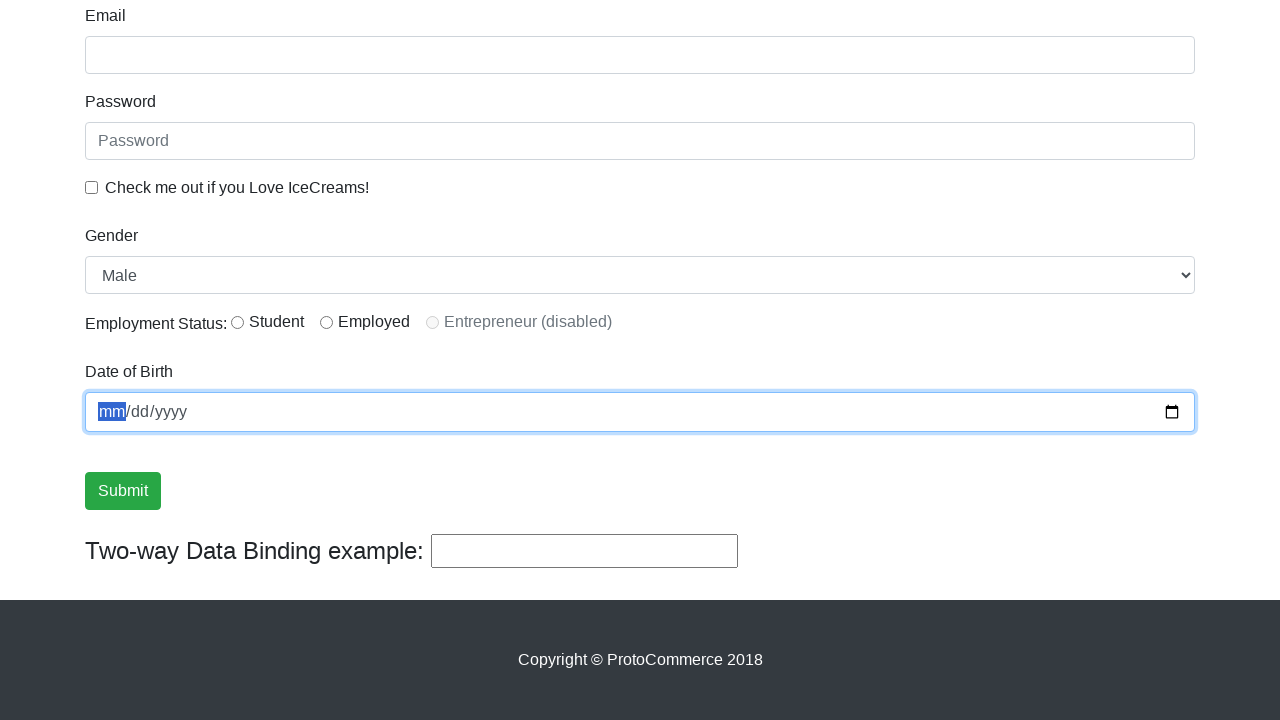

Located ice cream checkbox to the left of label
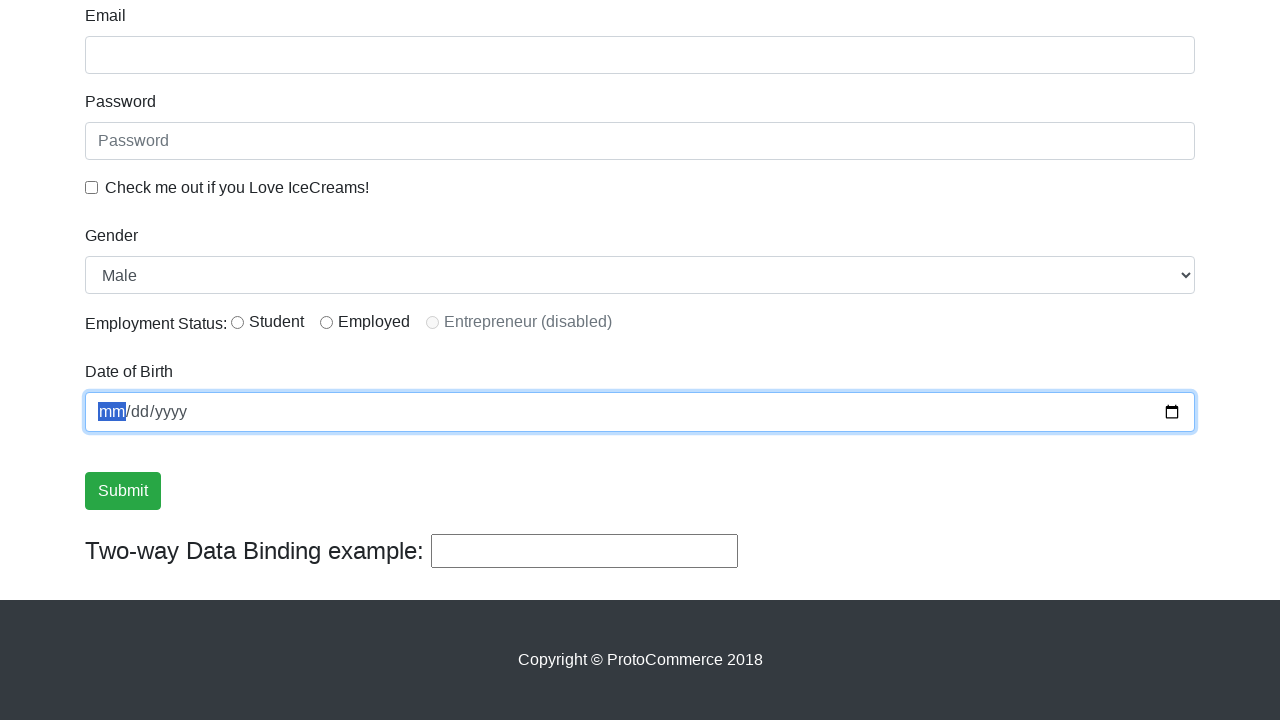

Clicked ice cream checkbox at (92, 187) on input#exampleCheck1
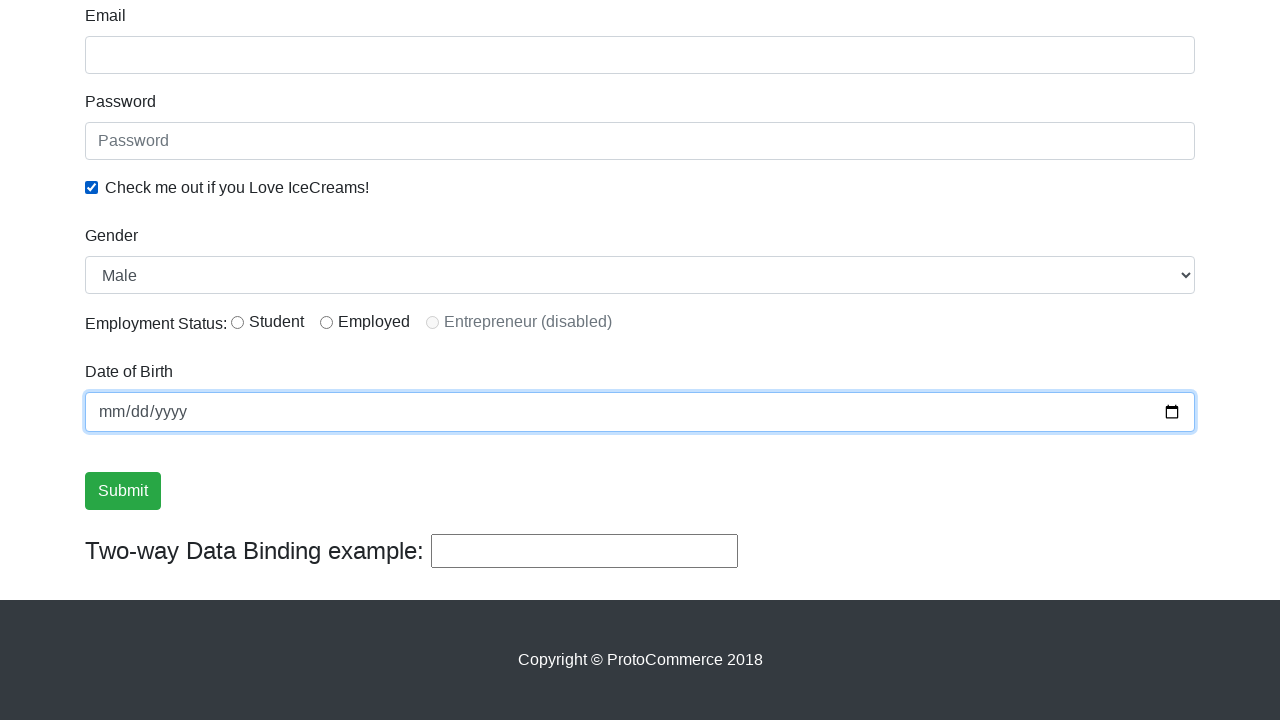

Located radio button element
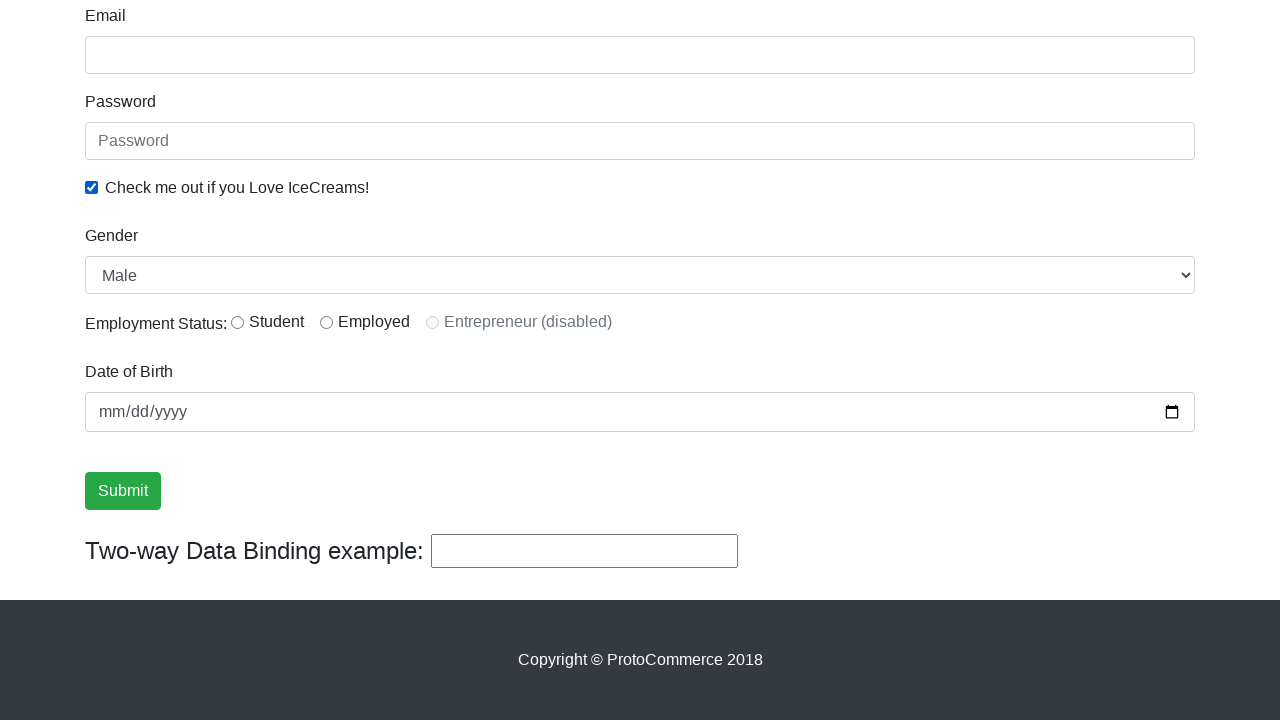

Located label to the right of radio button
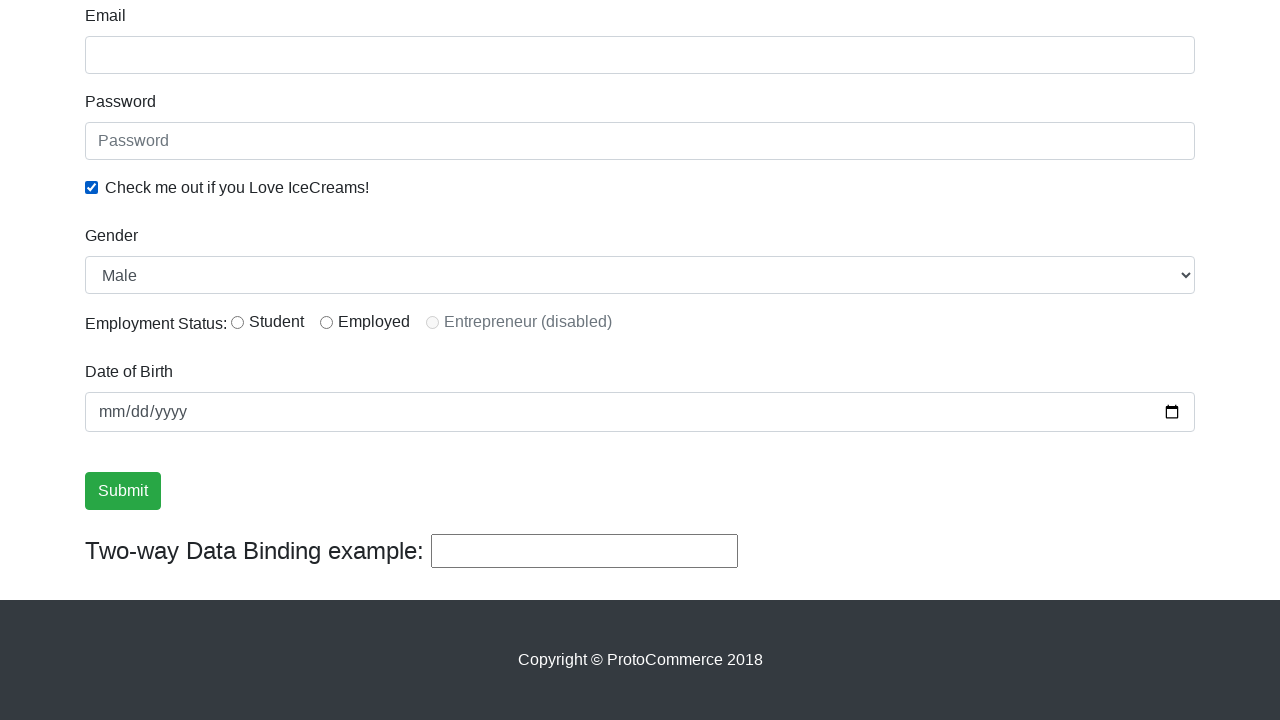

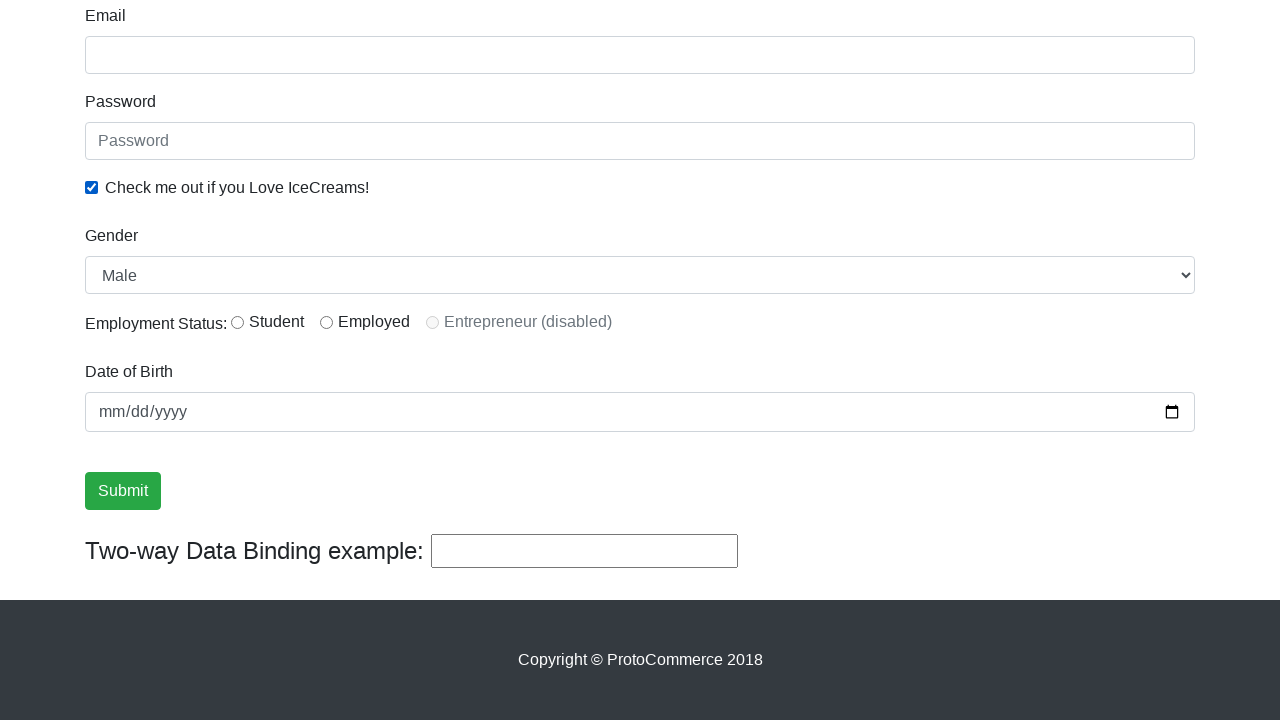